Navigates to the WebstaurantStore homepage and waits for the page to load.

Starting URL: https://www.webstaurantstore.com

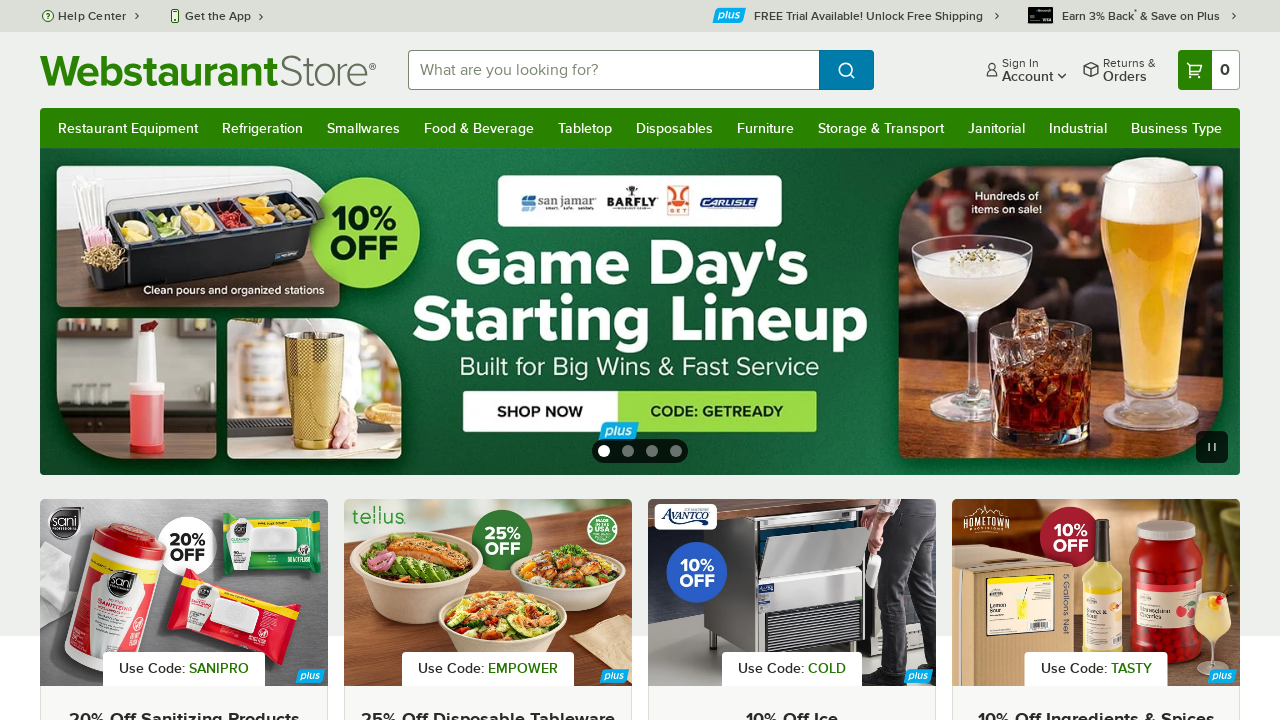

Waited for DOM content to load on WebstaurantStore homepage
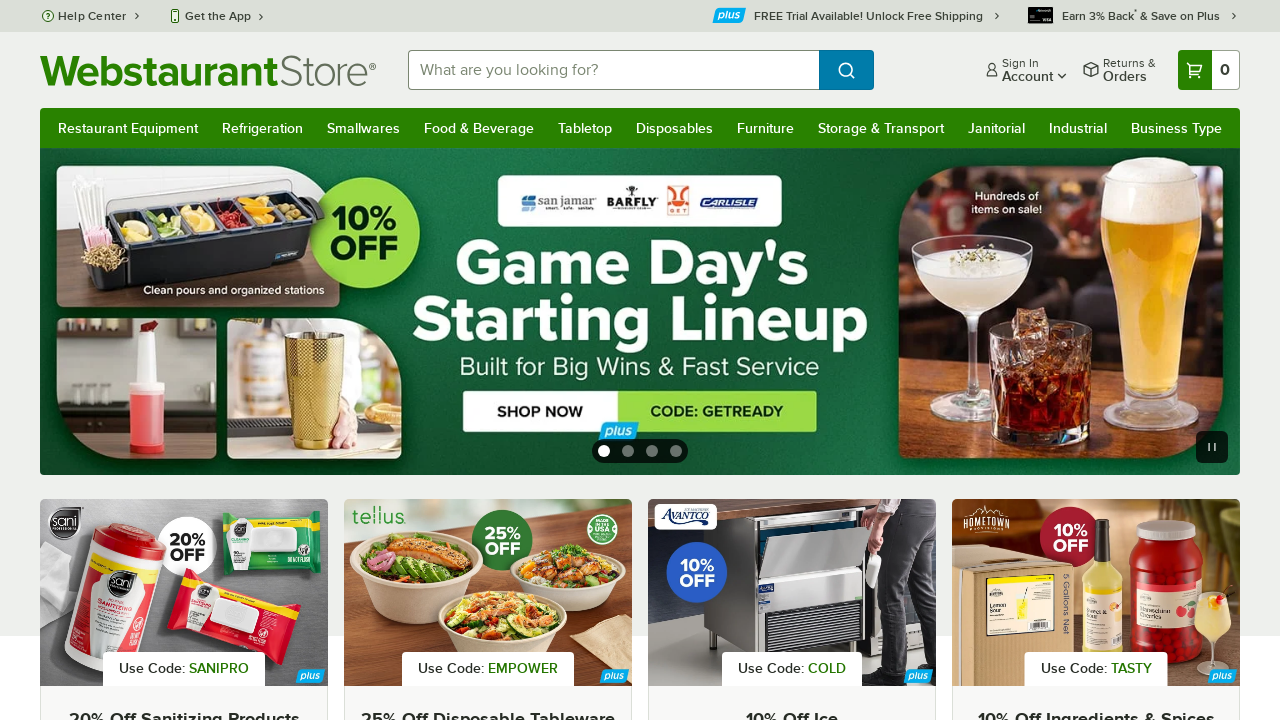

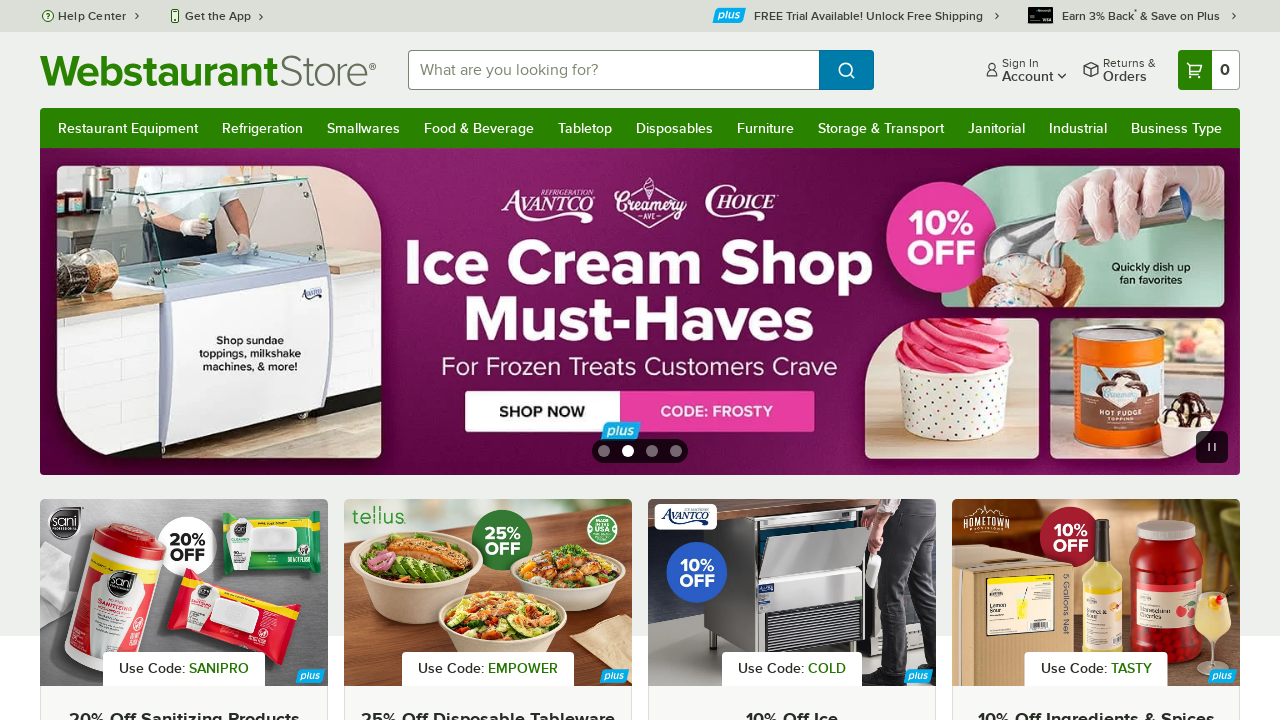